Tests autocomplete functionality by entering an address in the autocomplete field

Starting URL: https://formy-project.herokuapp.com/autocomplete

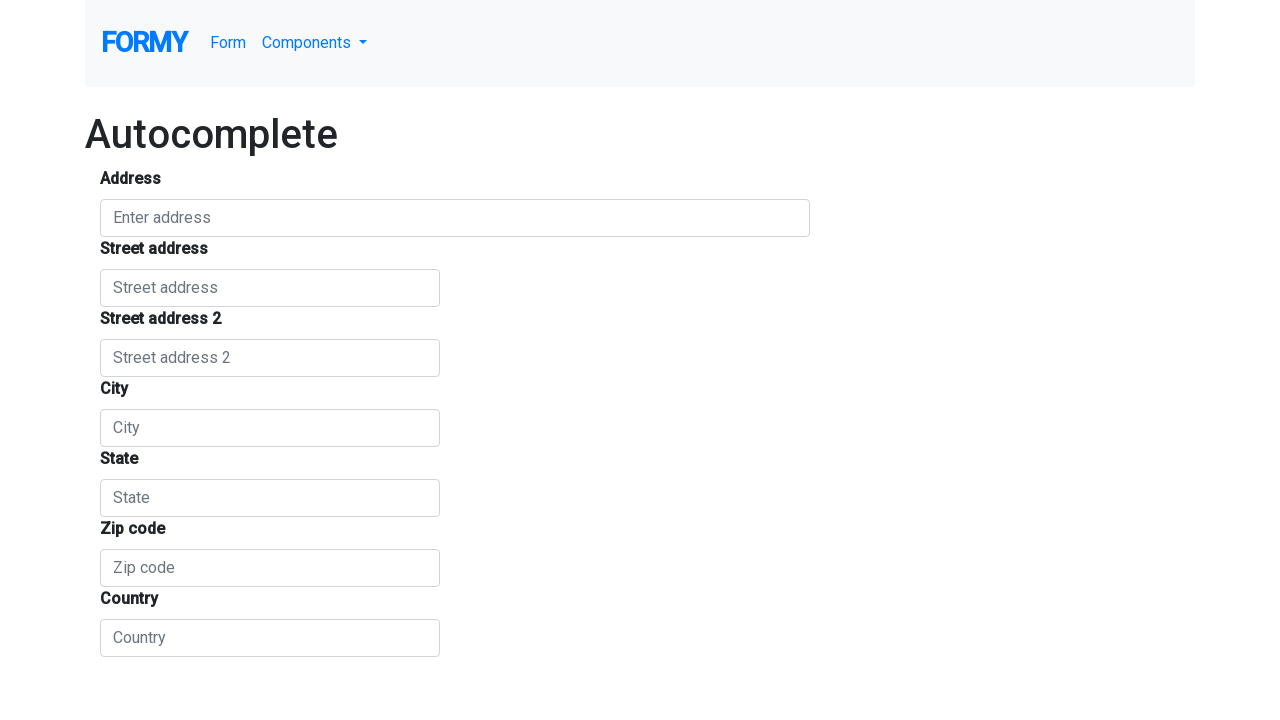

Entered address '1555 park Blvd, Palo Alto, CA' in autocomplete field on #autocomplete
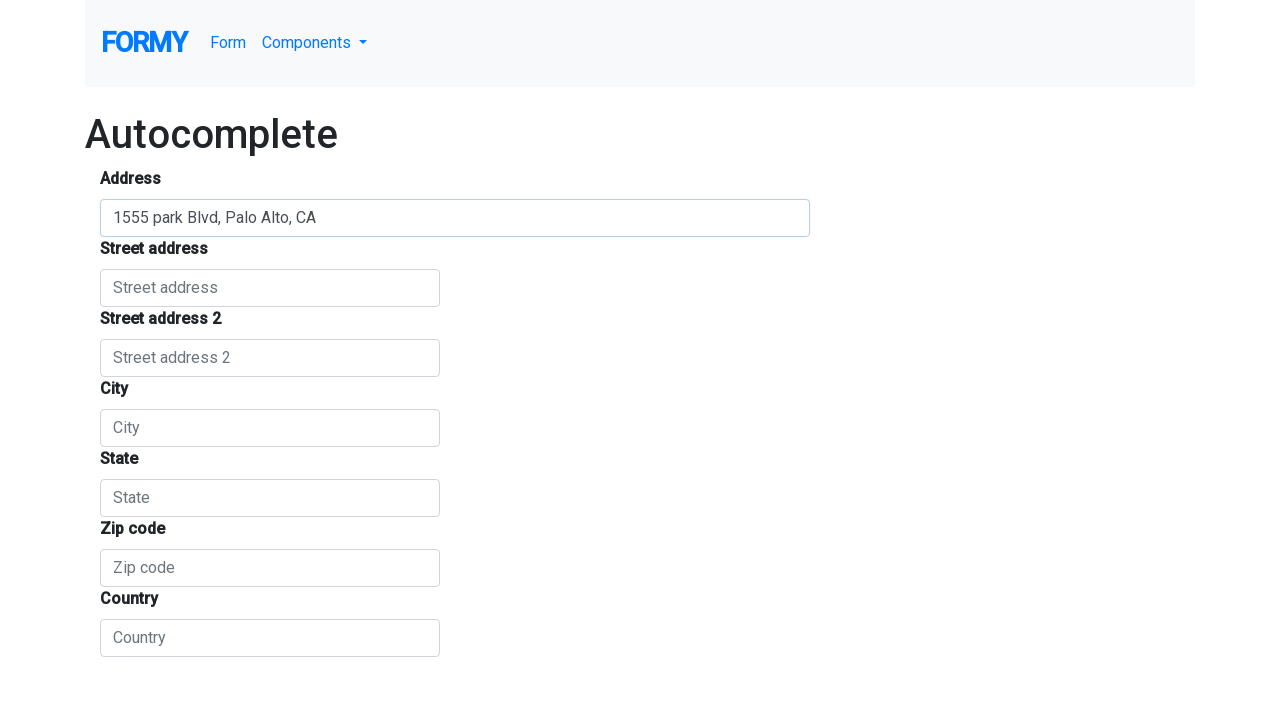

Waited for autocomplete suggestions to appear
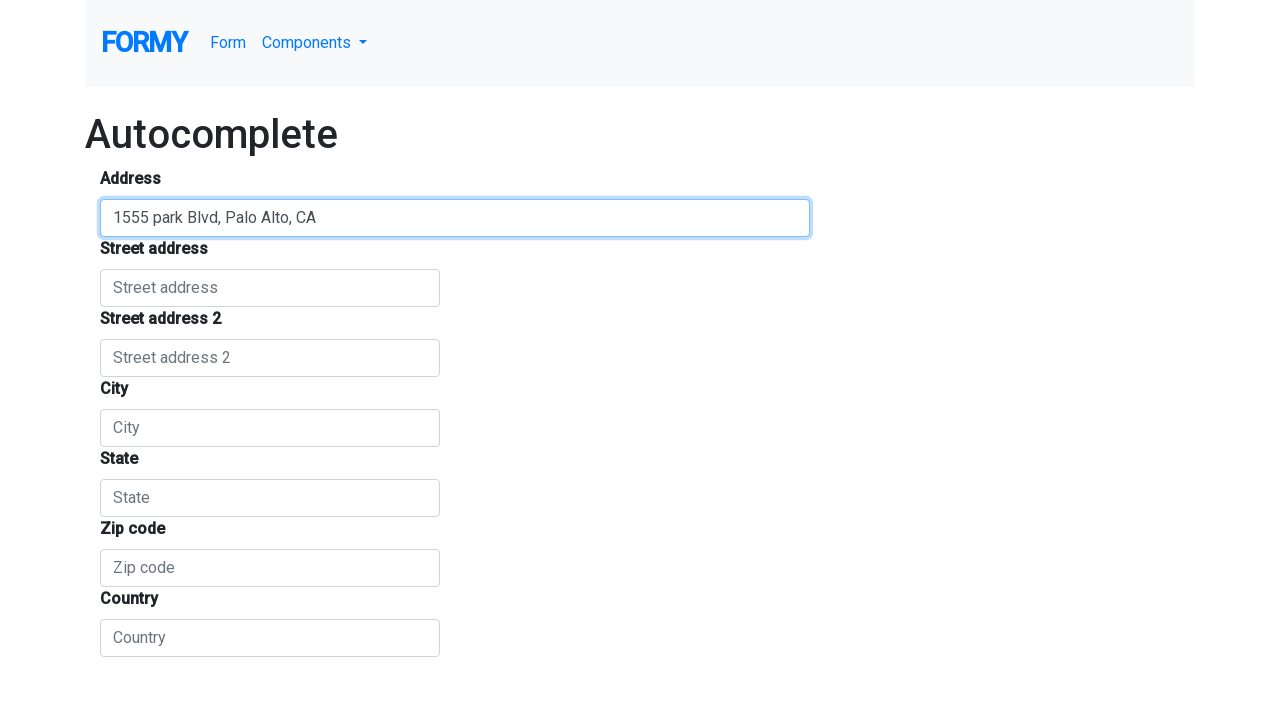

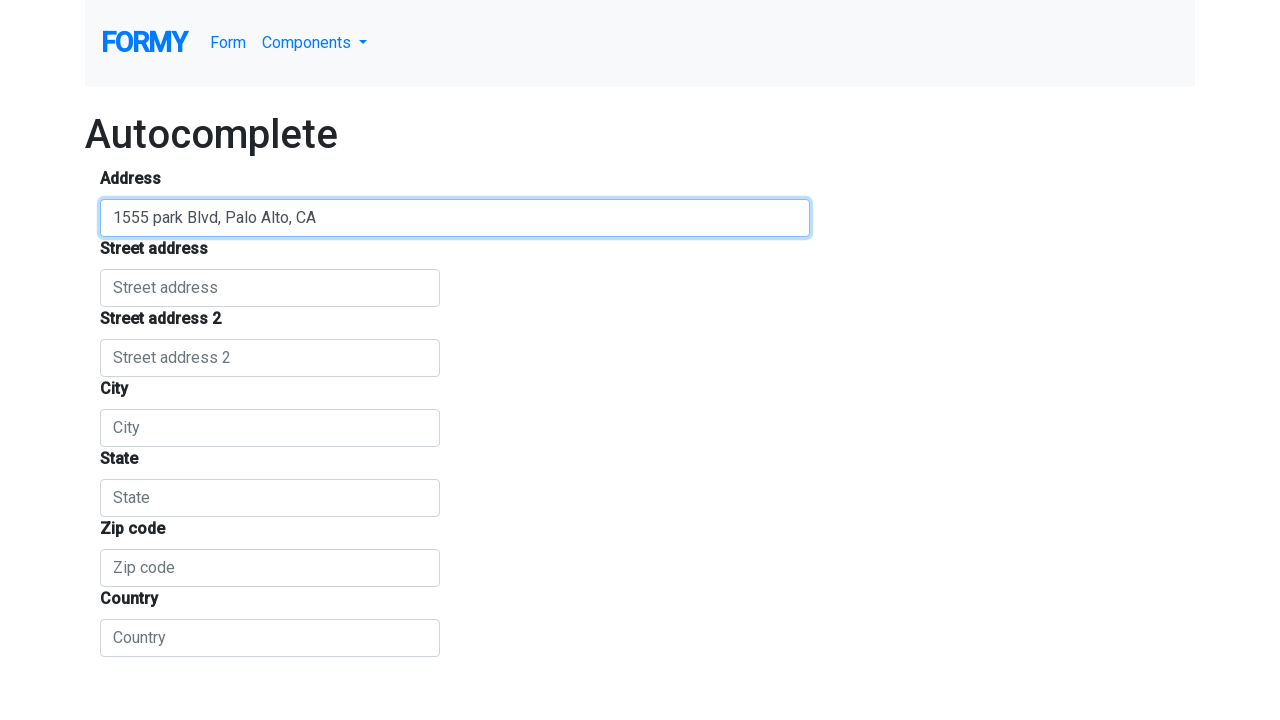